Tests auto-dismissal of alerts by clicking on buttons that trigger simple and confirm alerts on a test page

Starting URL: https://www.leafground.com/alert.xhtml

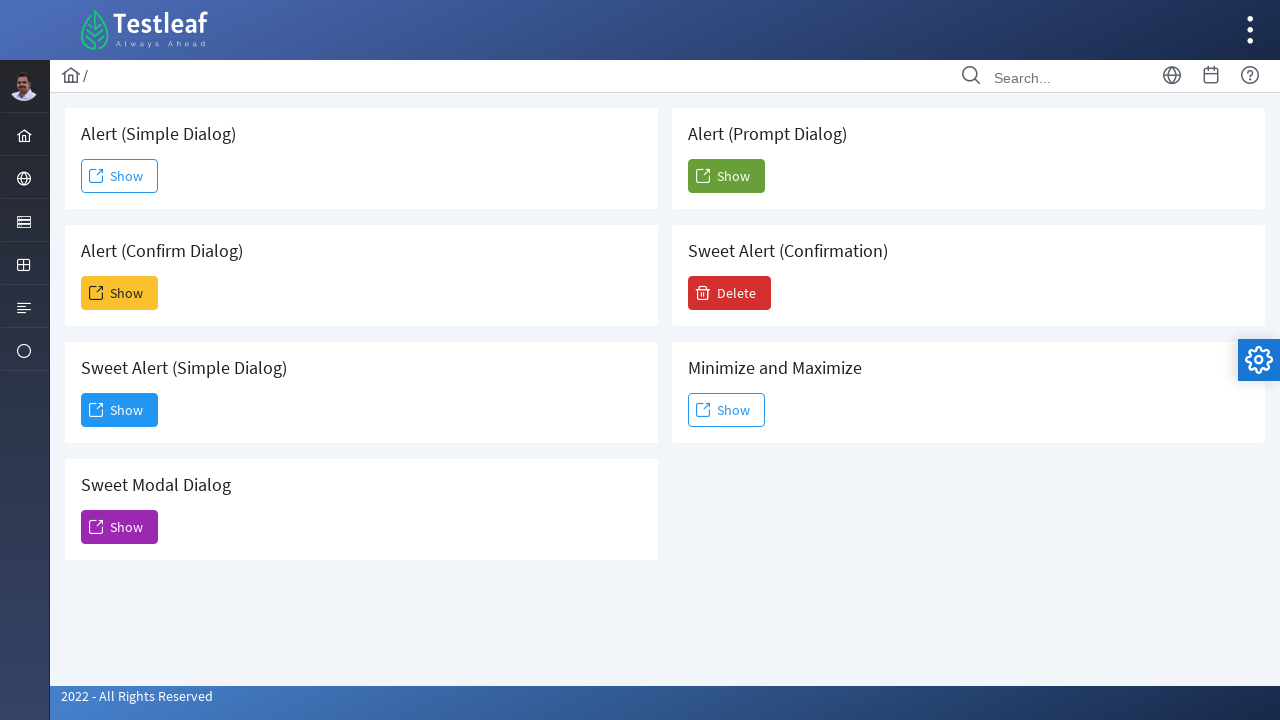

Navigated to alert test page
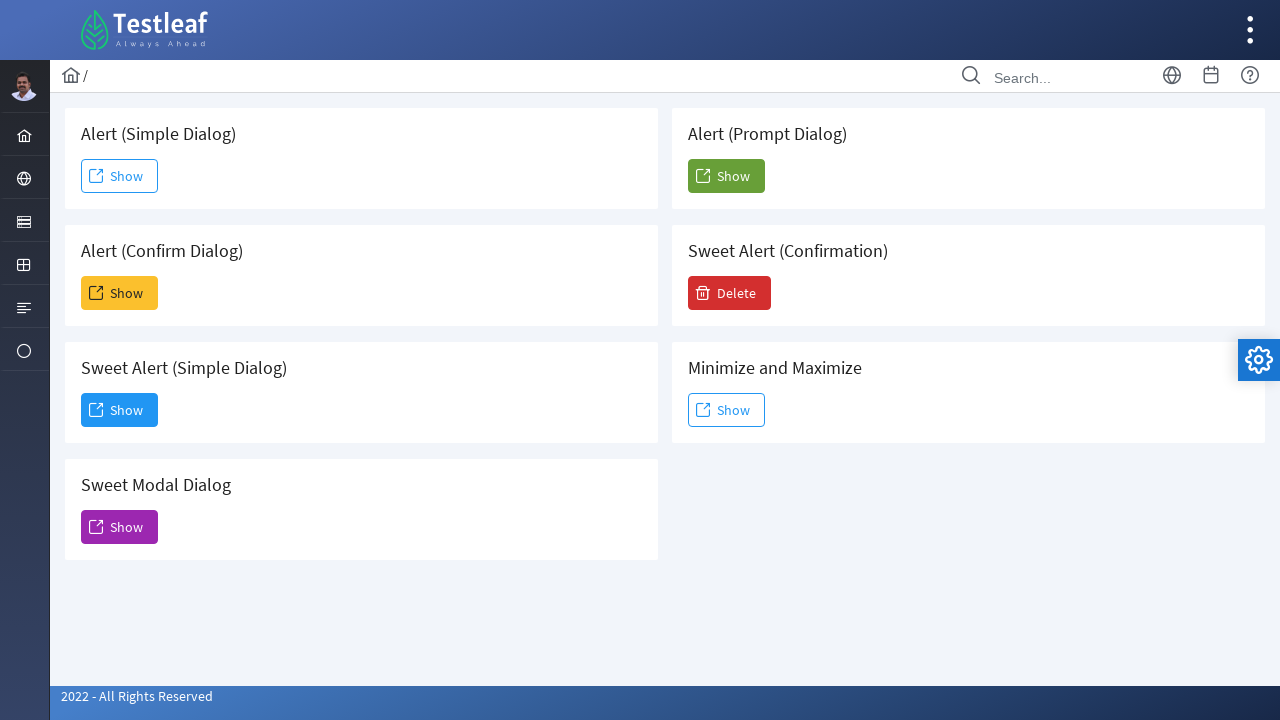

Clicked first submit button to trigger simple alert at (120, 176) on xpath=//button[@type='submit'] >> nth=0
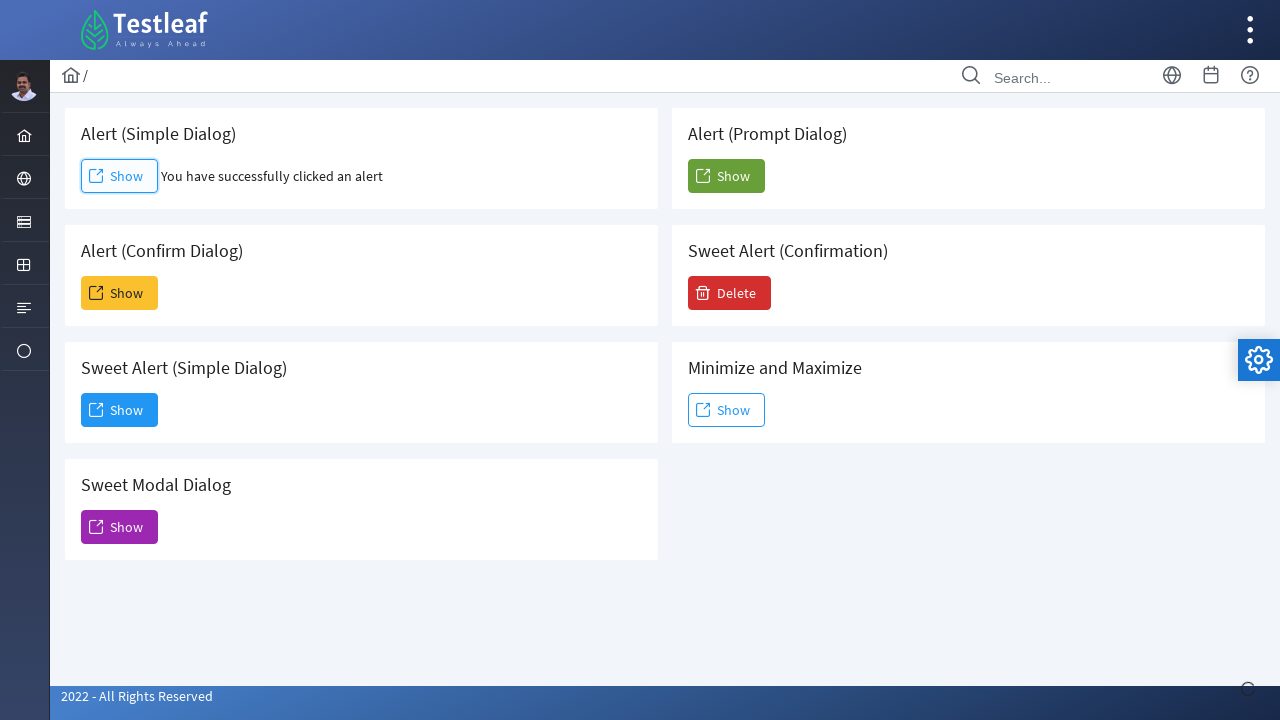

Clicked second submit button to trigger confirm alert at (120, 293) on xpath=//button[@type='submit'] >> nth=1
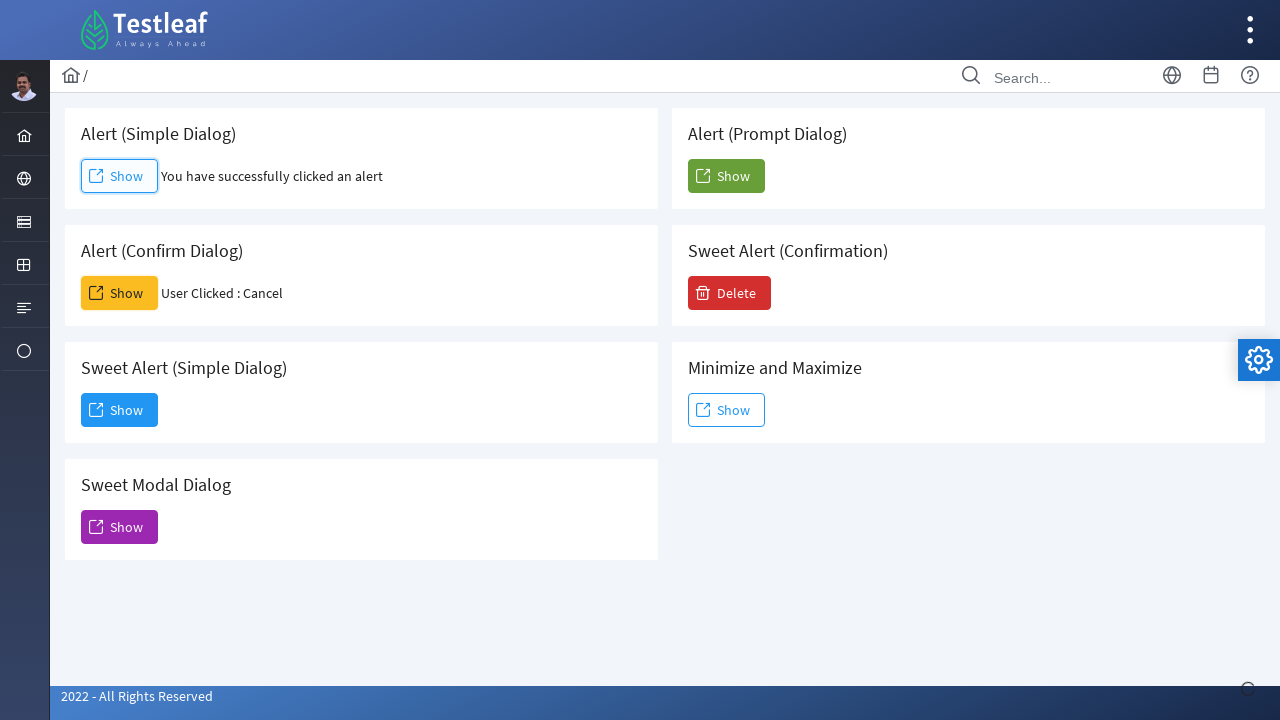

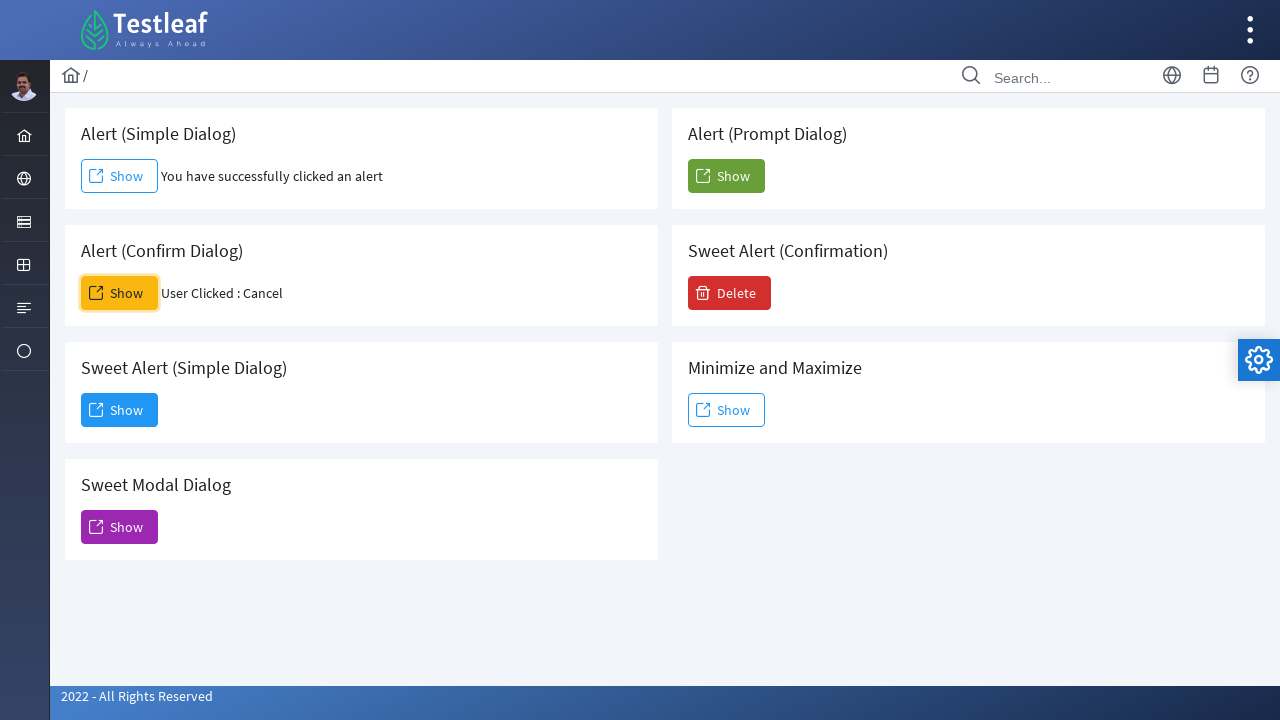